Tests nested frames navigation by clicking on the nested frames link, then switching between multiple frames (top, middle, left, right, bottom) and verifying their content text.

Starting URL: https://the-internet.herokuapp.com/frames

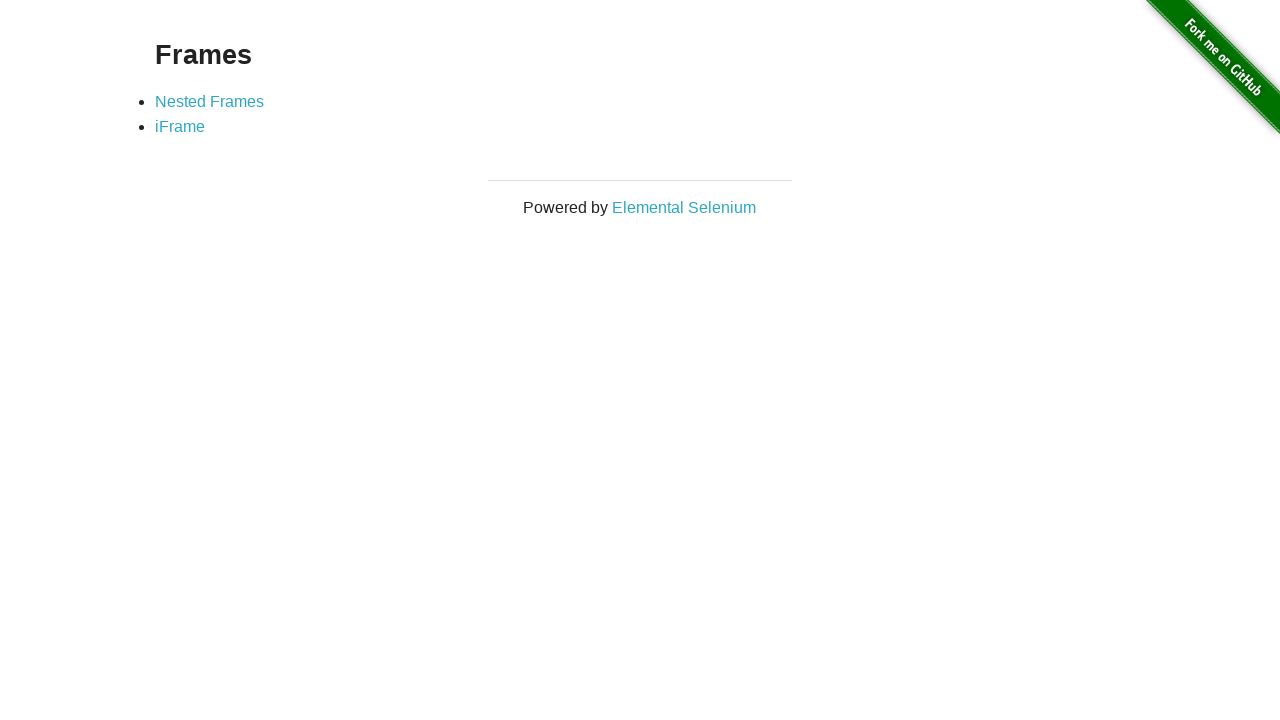

Clicked on nested frames link at (210, 101) on #content > div > ul > li:nth-child(1) > a
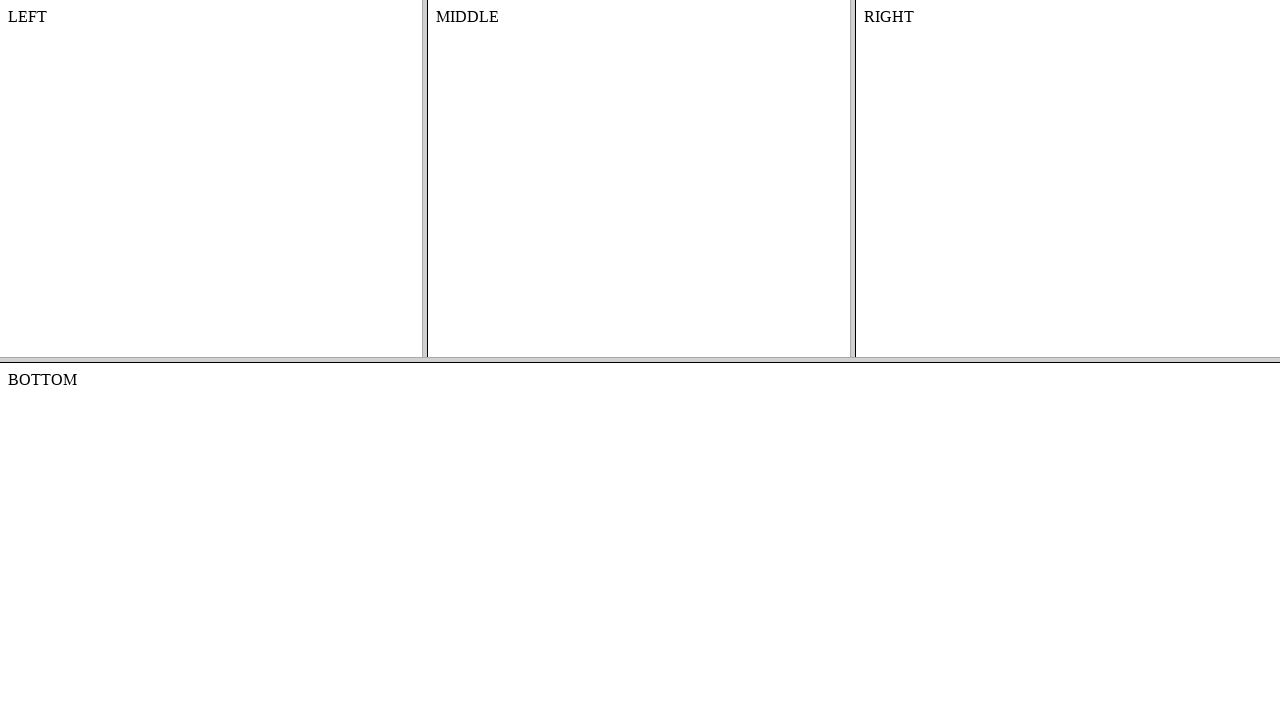

Page loaded (domcontentloaded state reached)
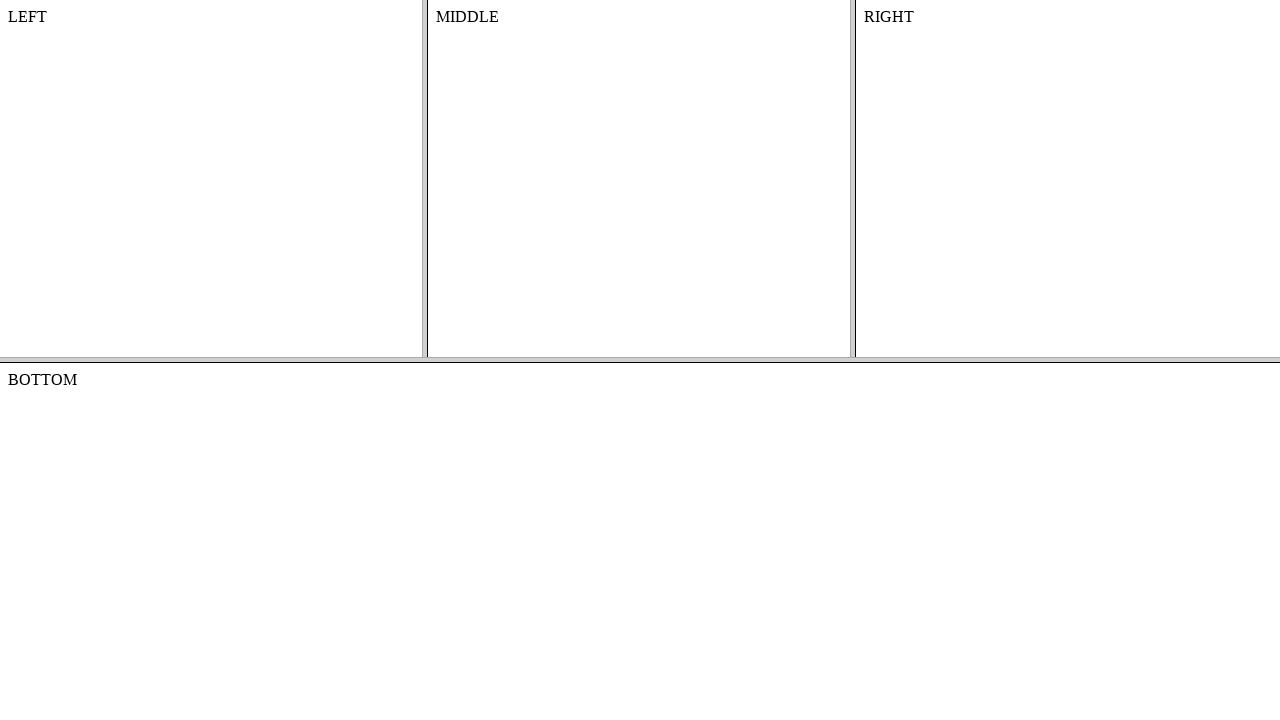

Located top frame
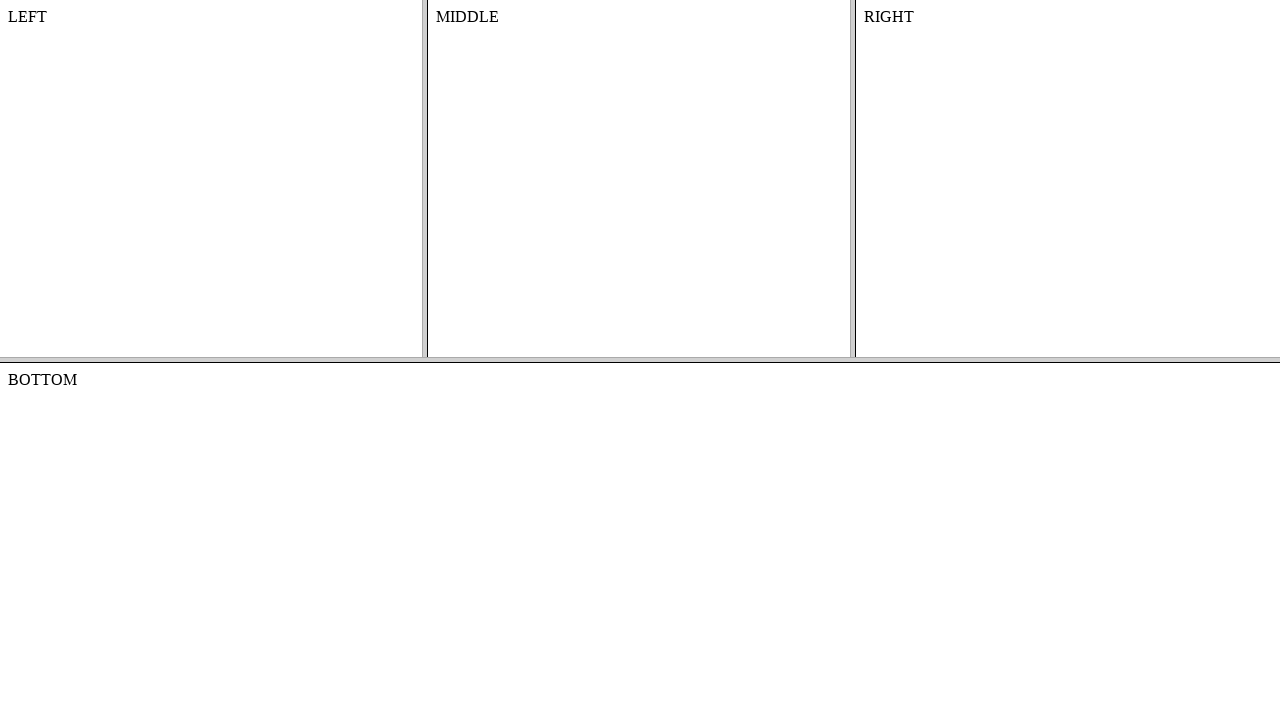

Located middle frame within top frame
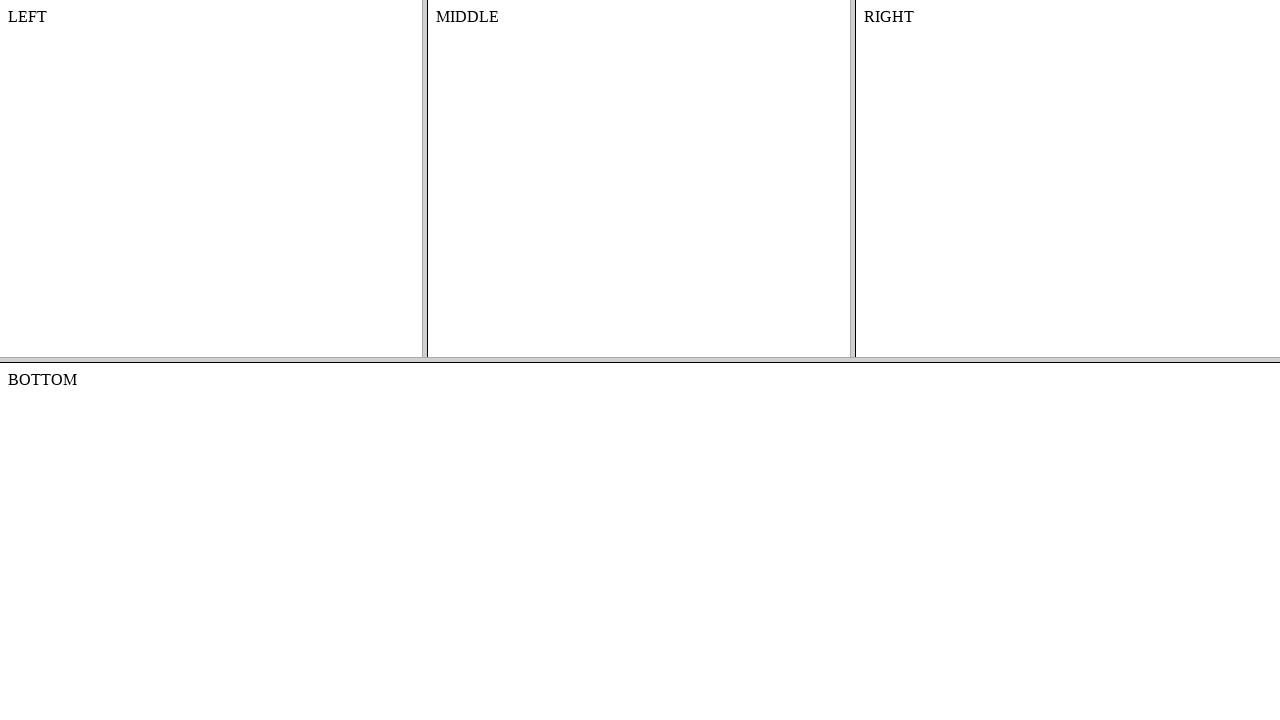

Located content element in middle frame
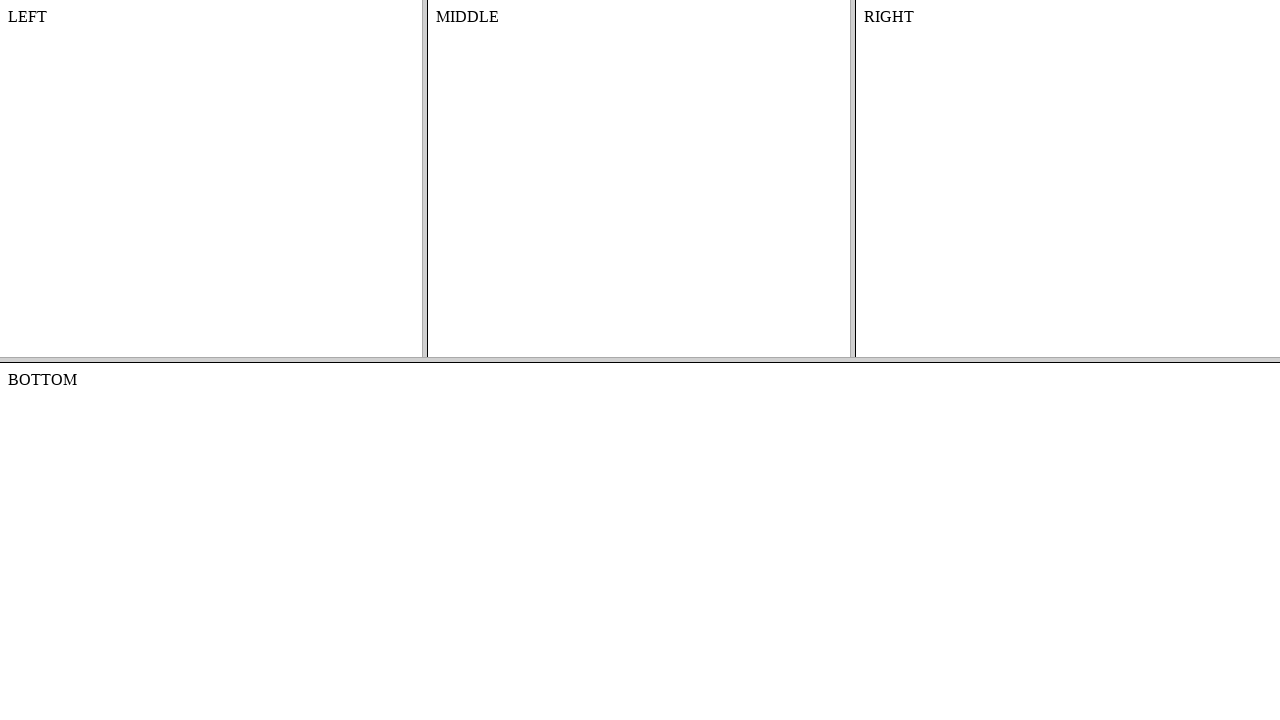

Middle frame content is ready
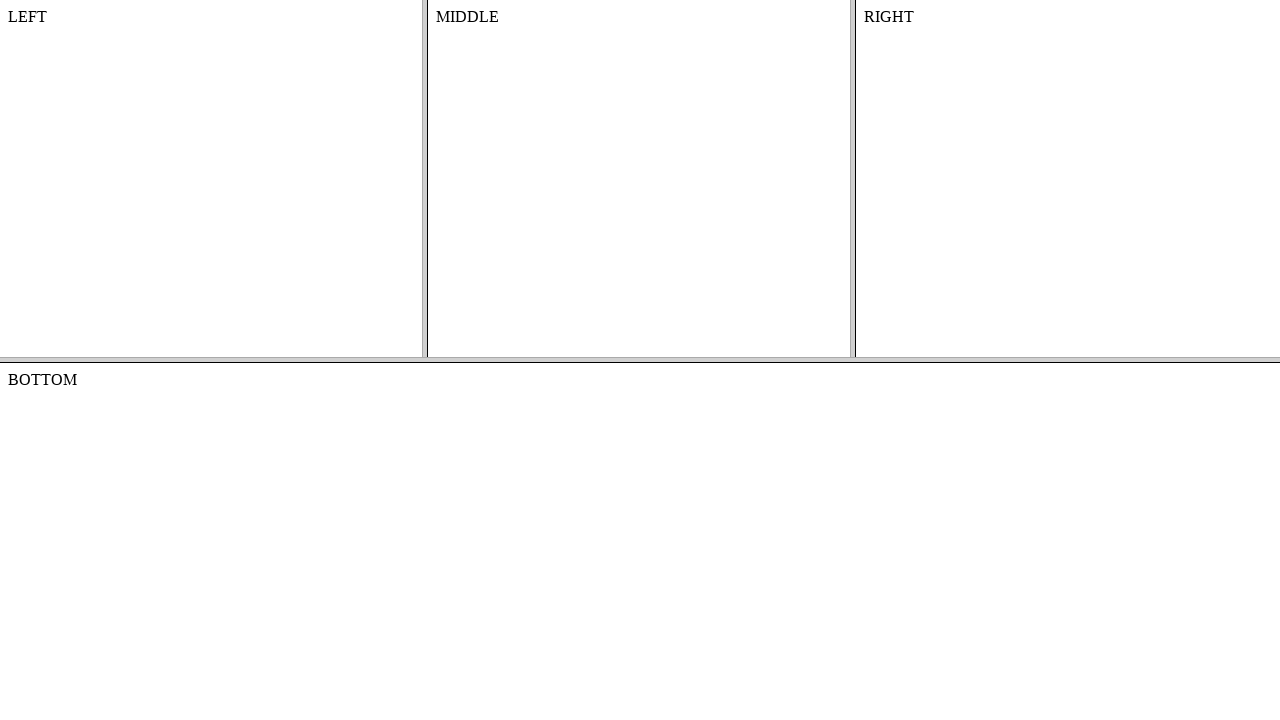

Located left frame within top frame
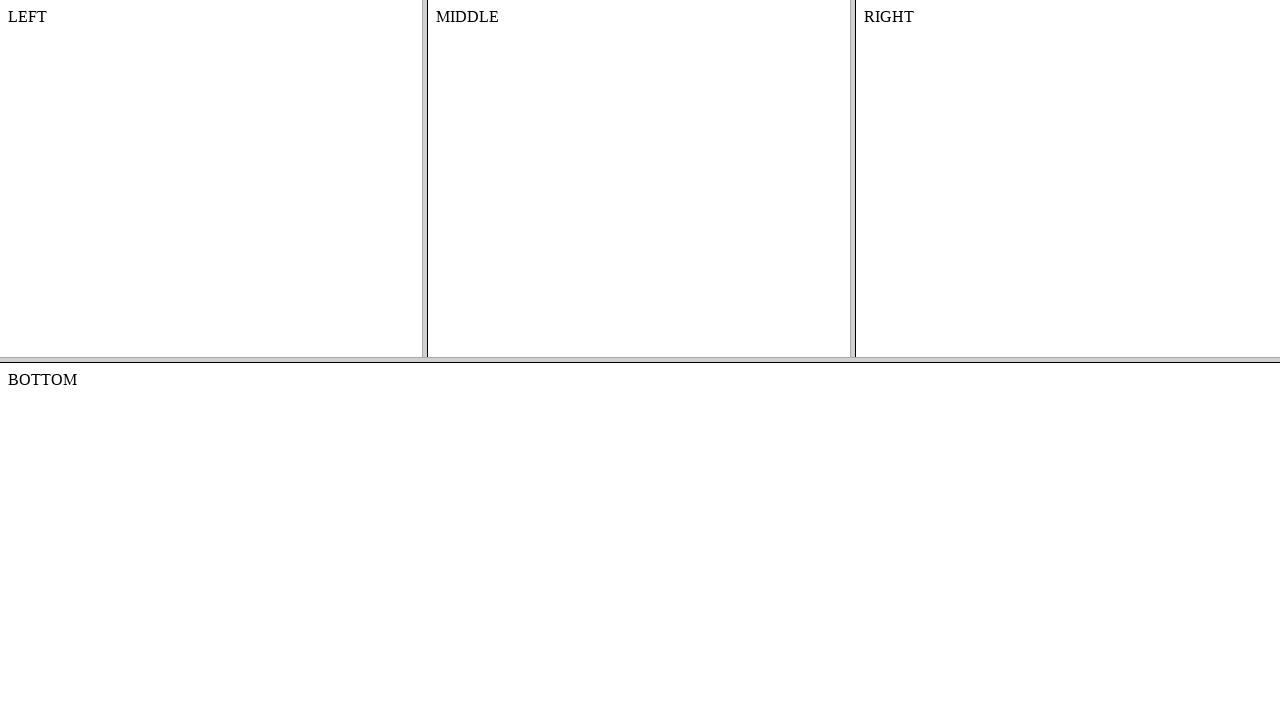

Located body element in left frame
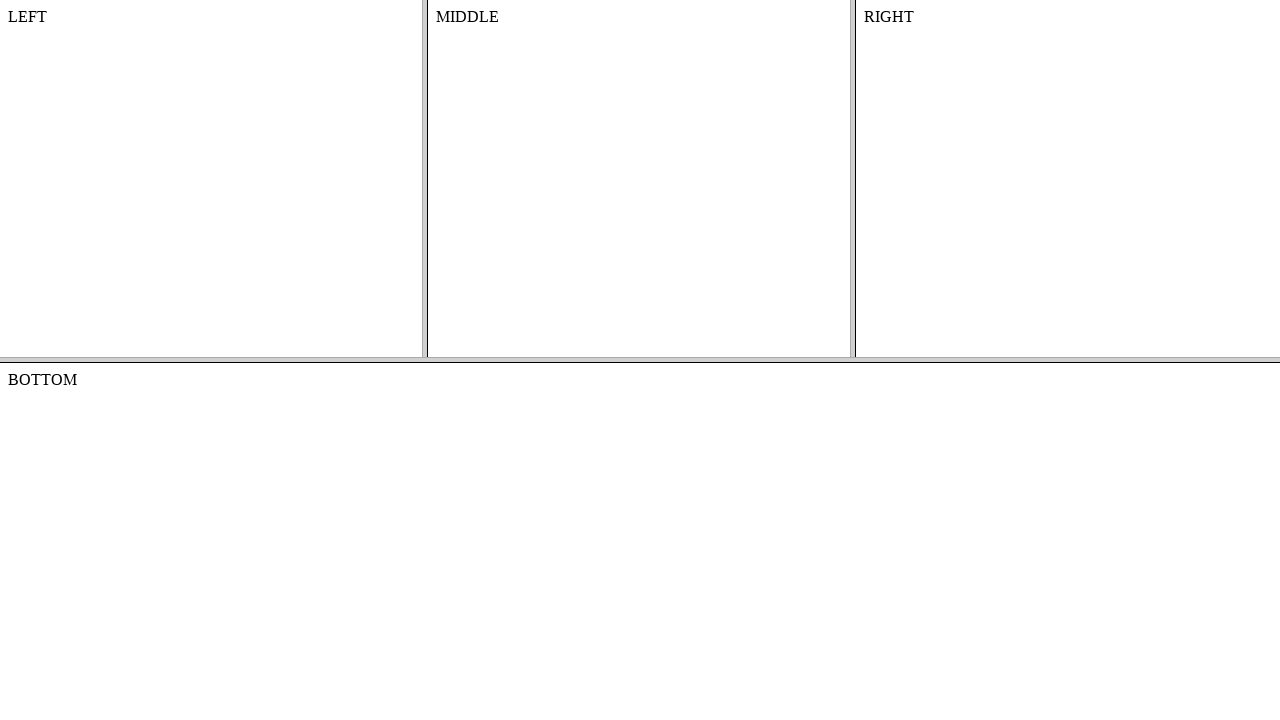

Left frame content is ready
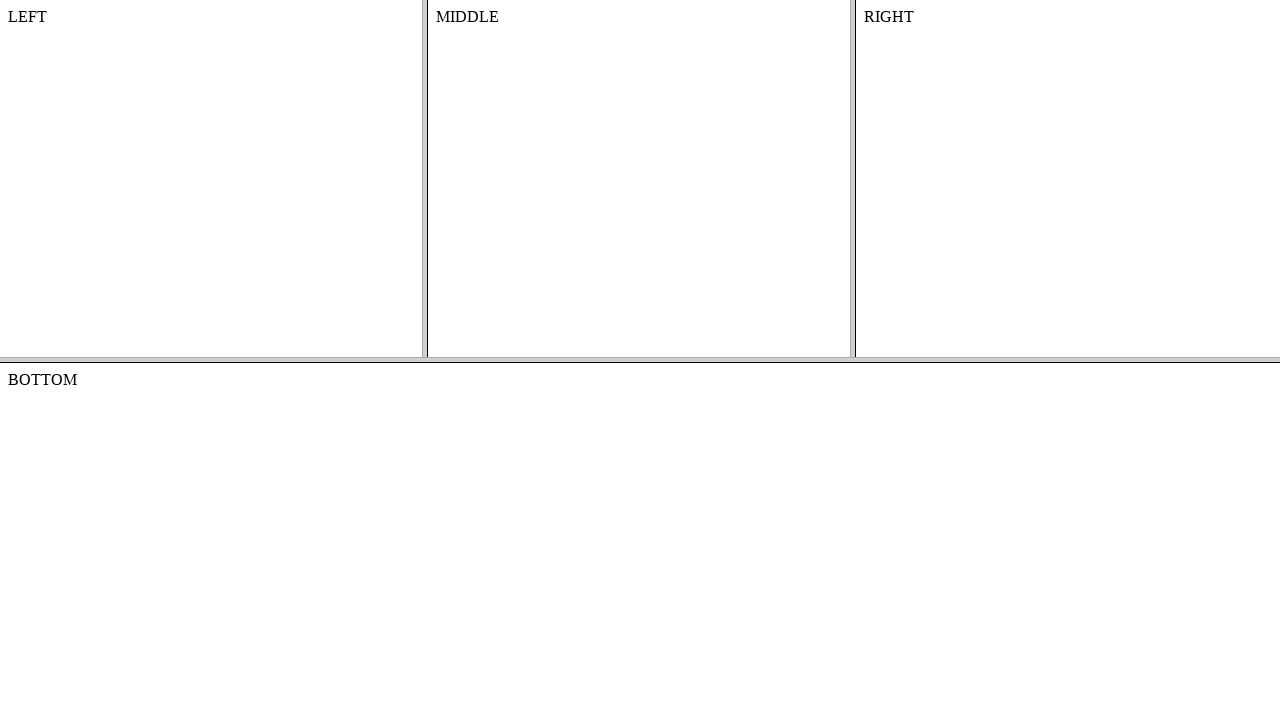

Located right frame within top frame
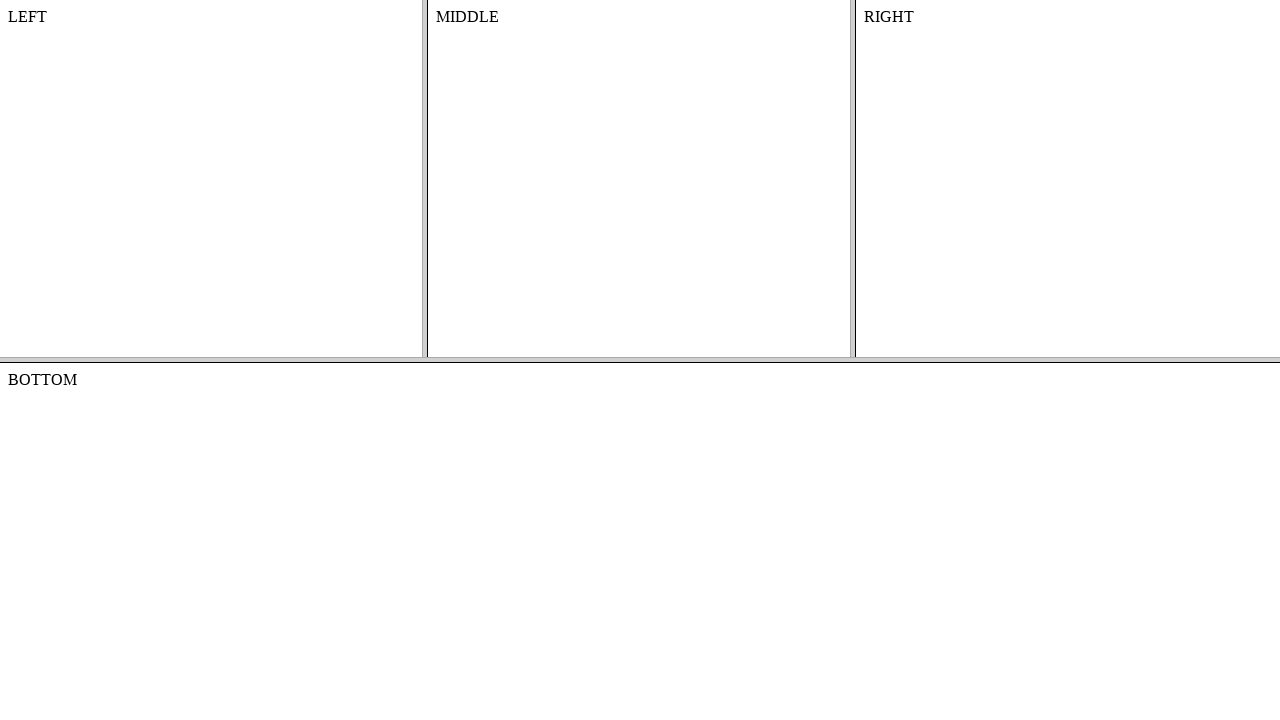

Located body element in right frame
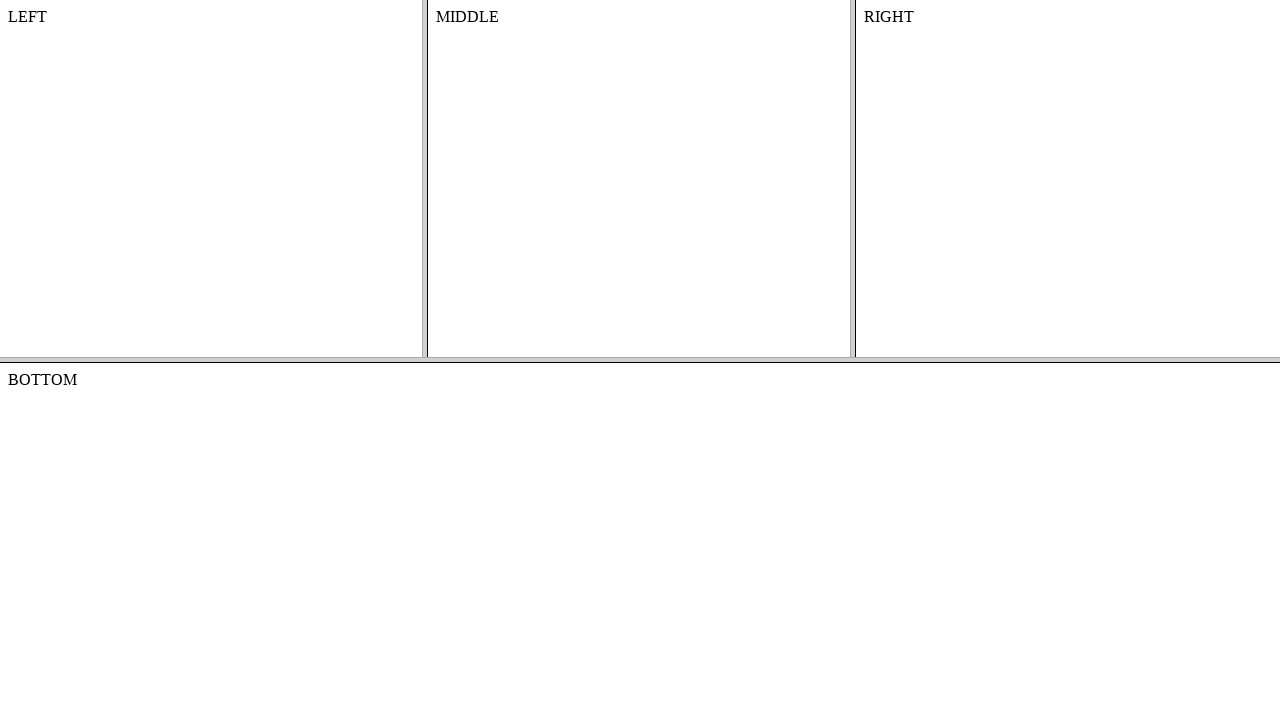

Right frame content is ready
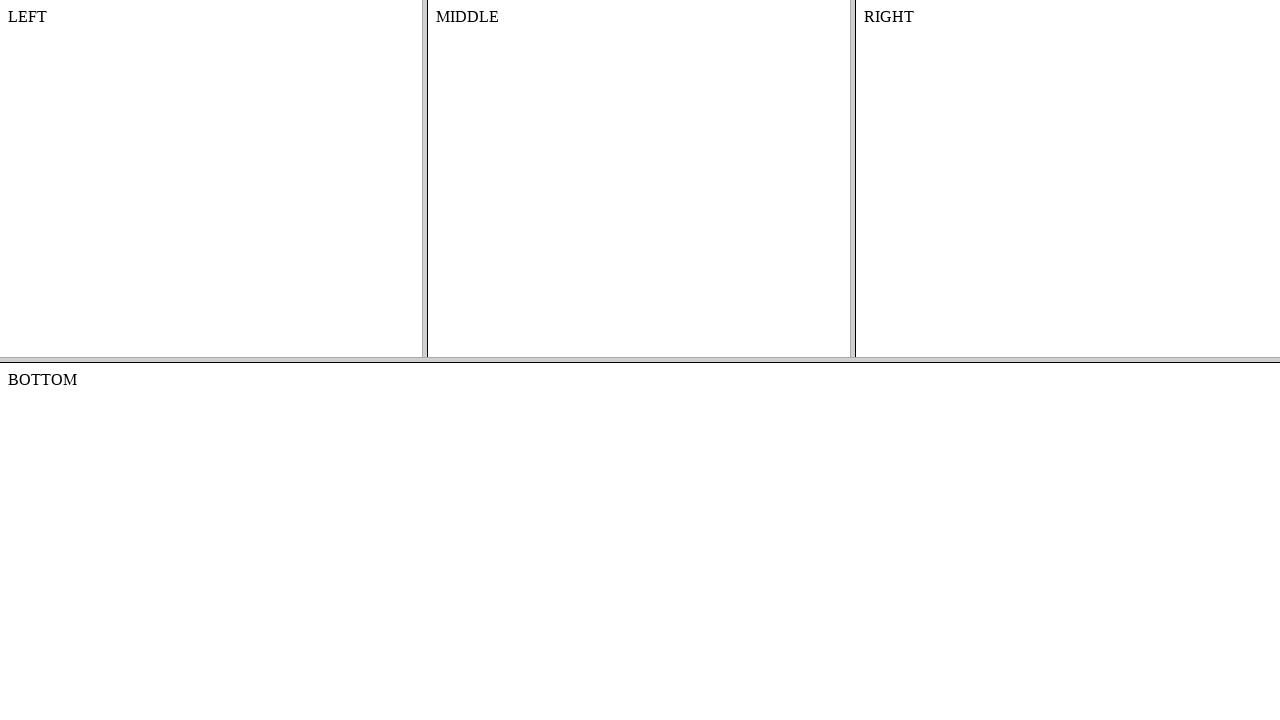

Located bottom frame
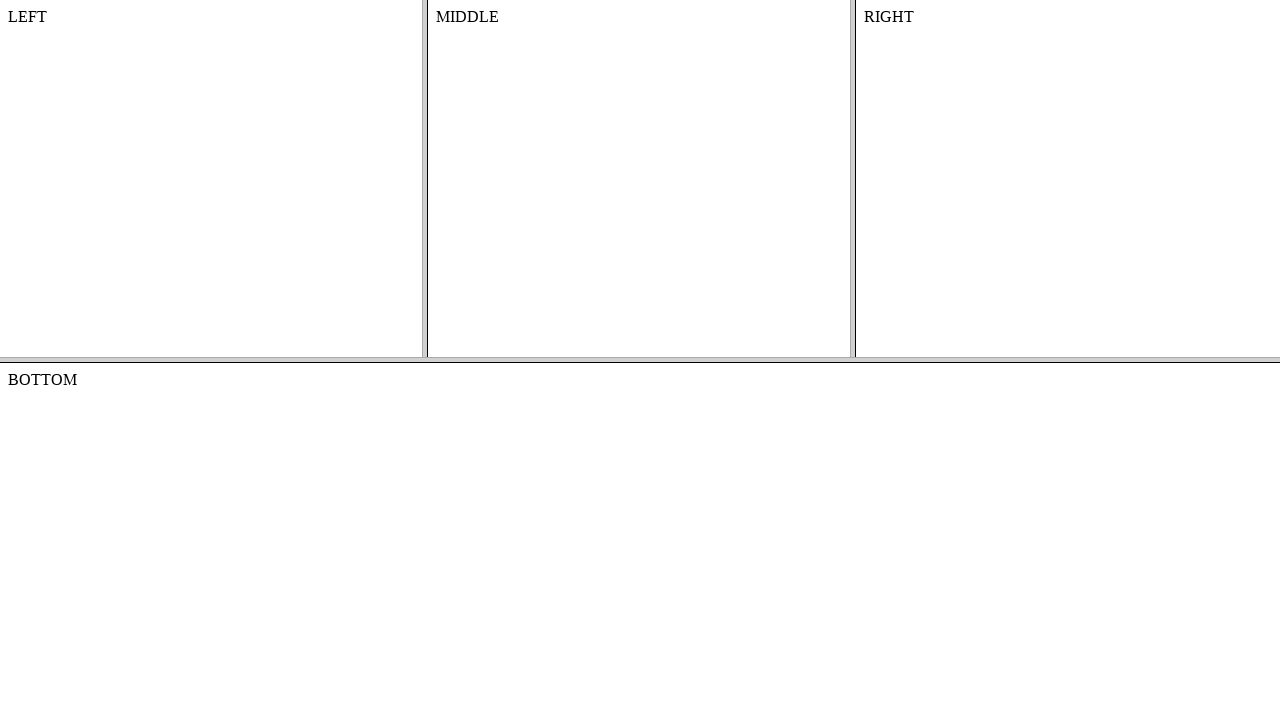

Located body element in bottom frame
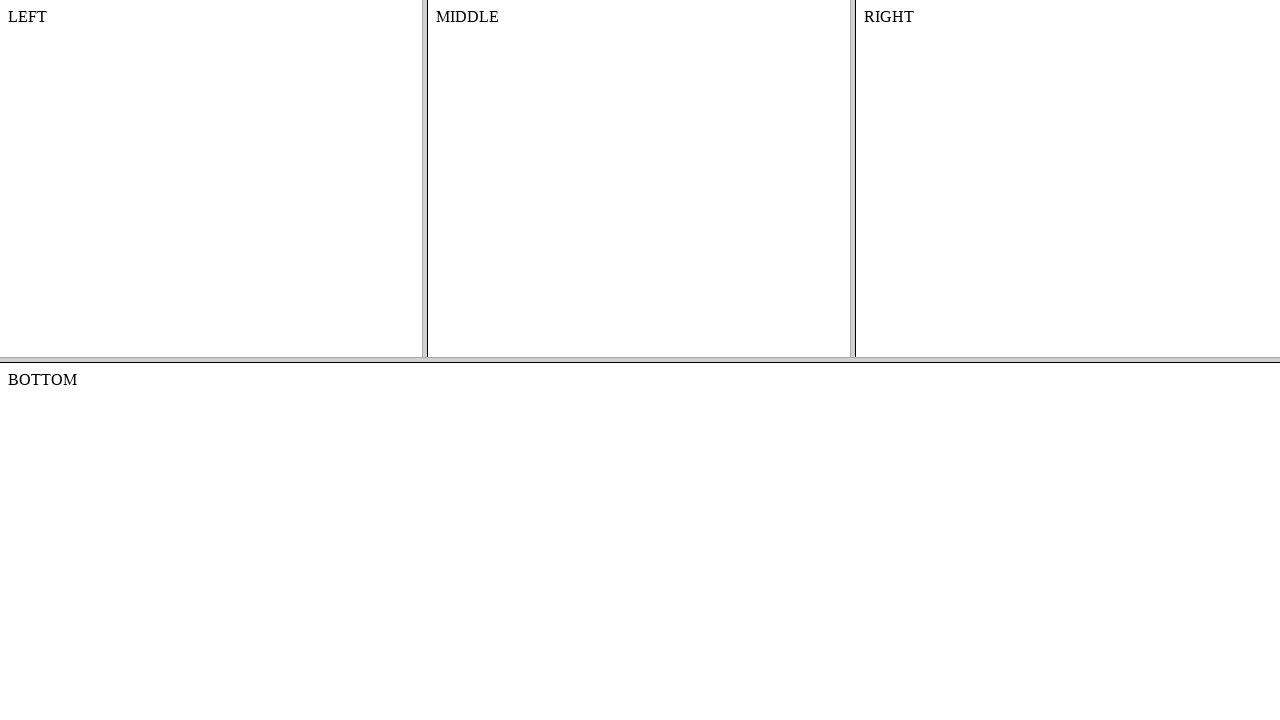

Bottom frame content is ready
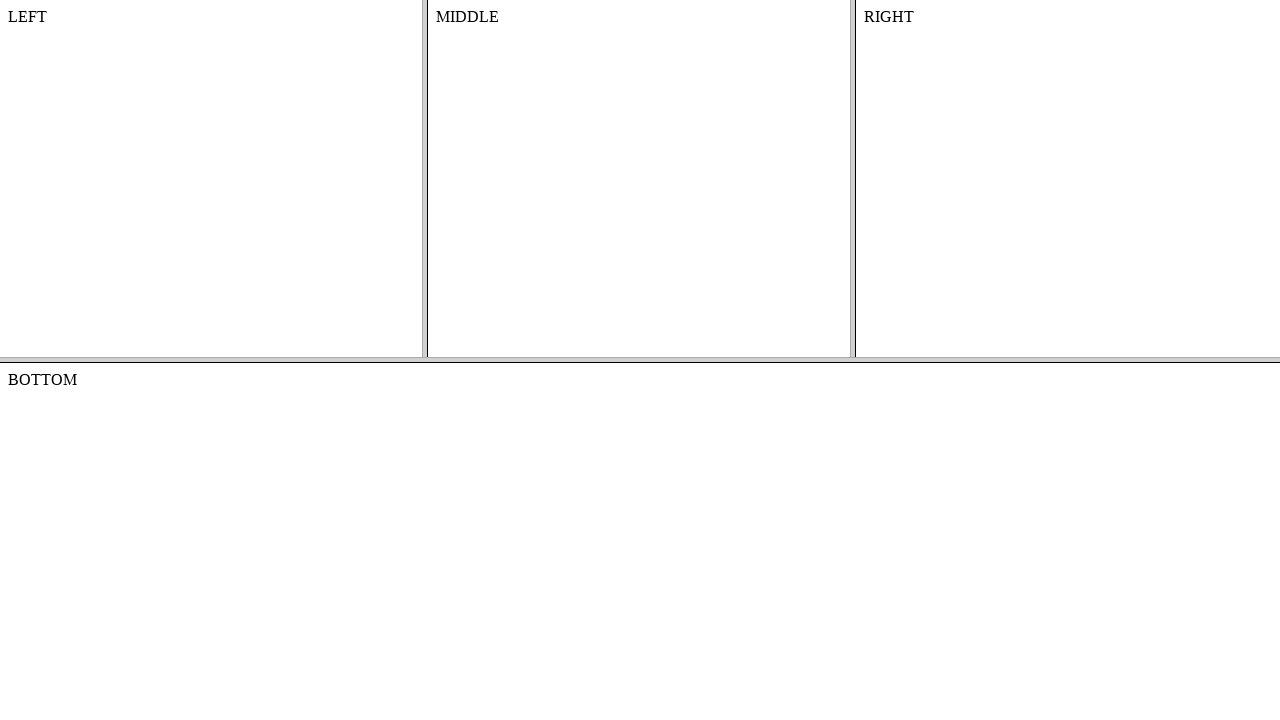

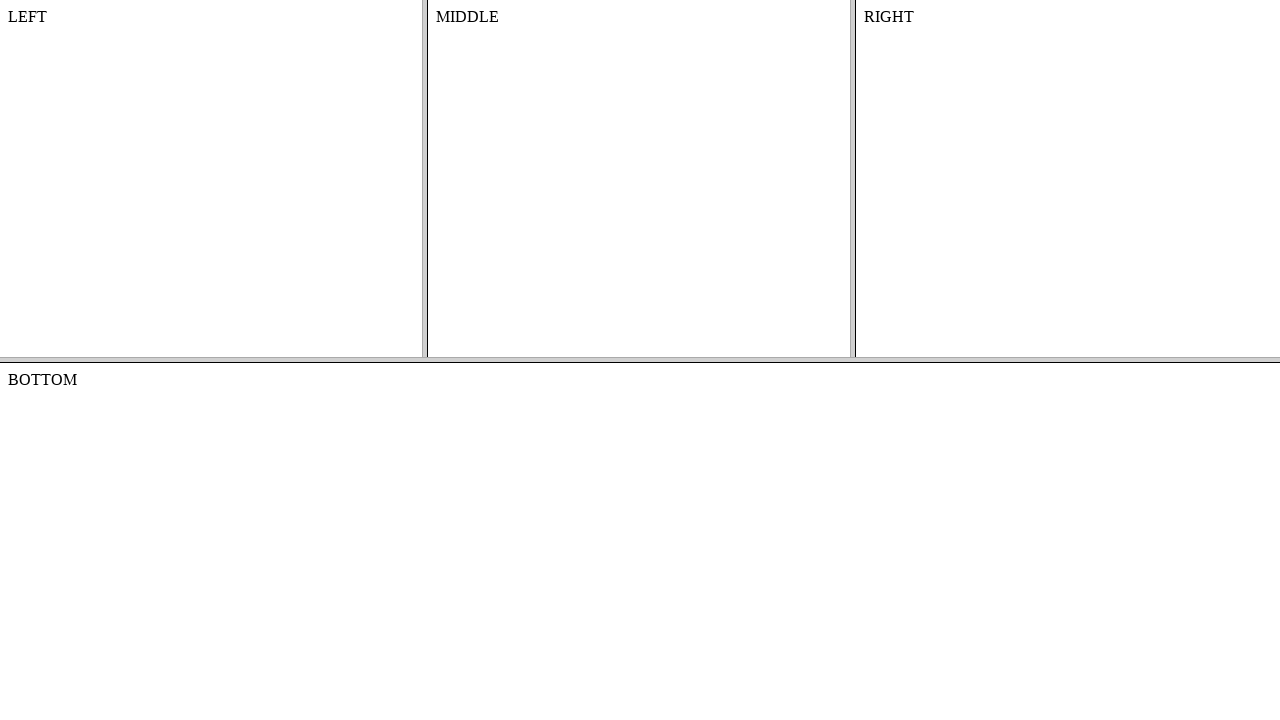